Tests mouse hover functionality by hovering over each menu item in the navigation menu of the GlobalSQA website

Starting URL: https://www.globalsqa.com/

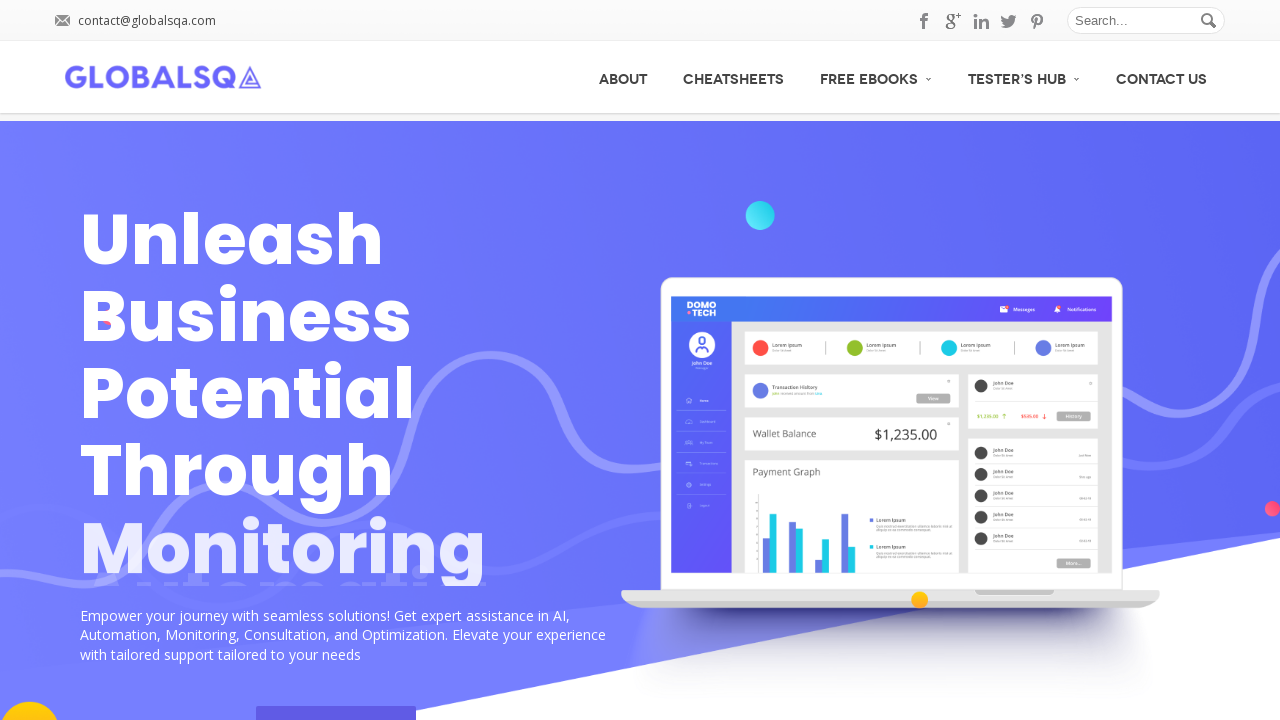

Navigated to GlobalSQA website
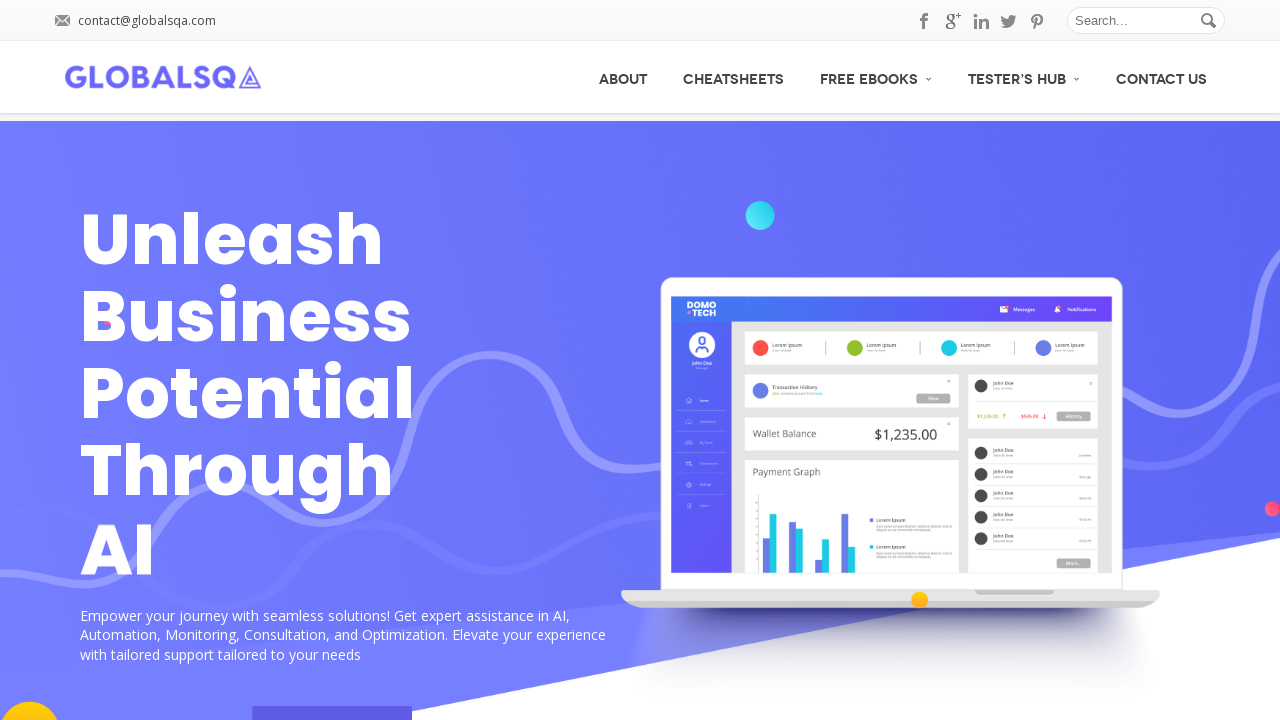

Located all navigation menu items
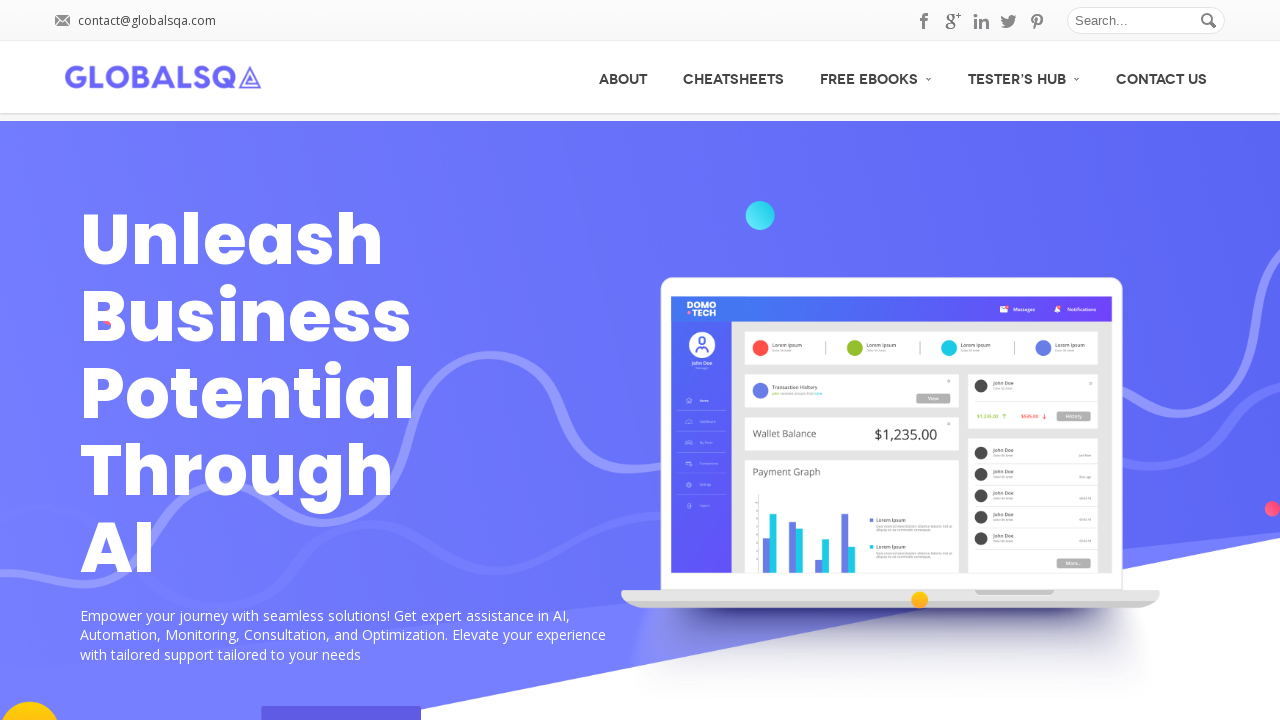

Hovered over a navigation menu item at (623, 77) on xpath=//div[@id='menu']/ul/li/a >> nth=0
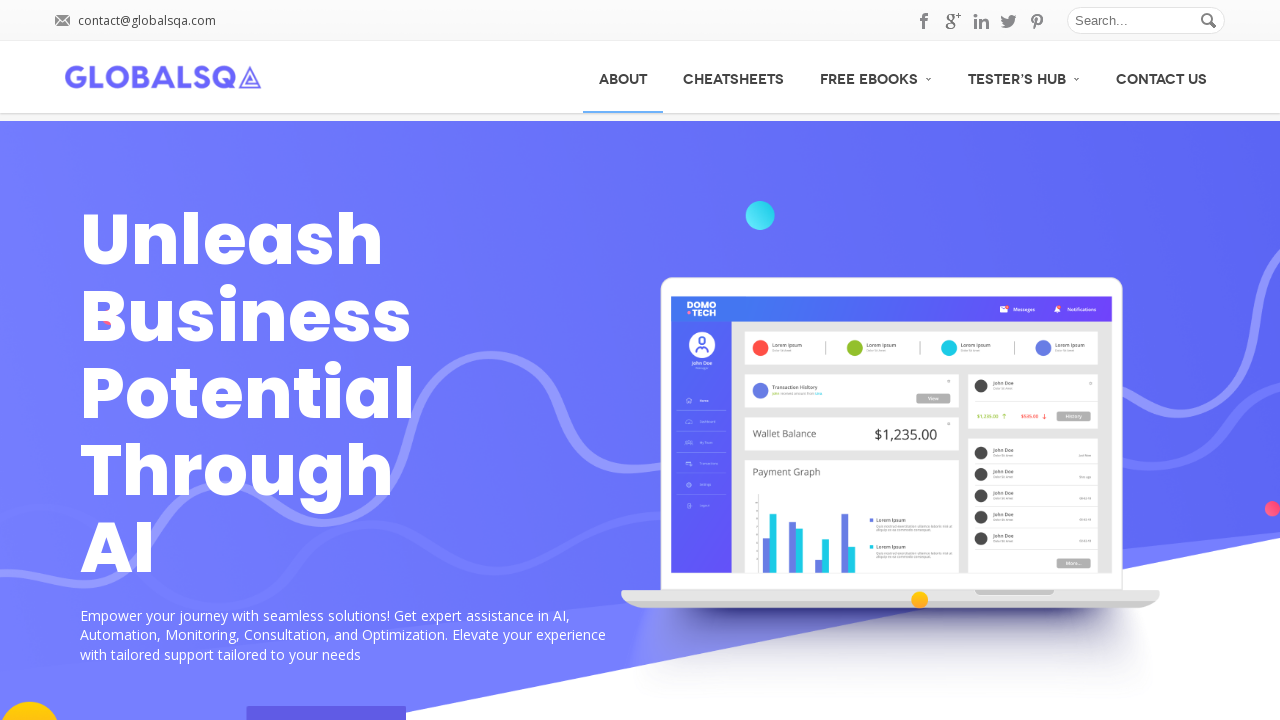

Waited 2 seconds for menu hover effect visibility
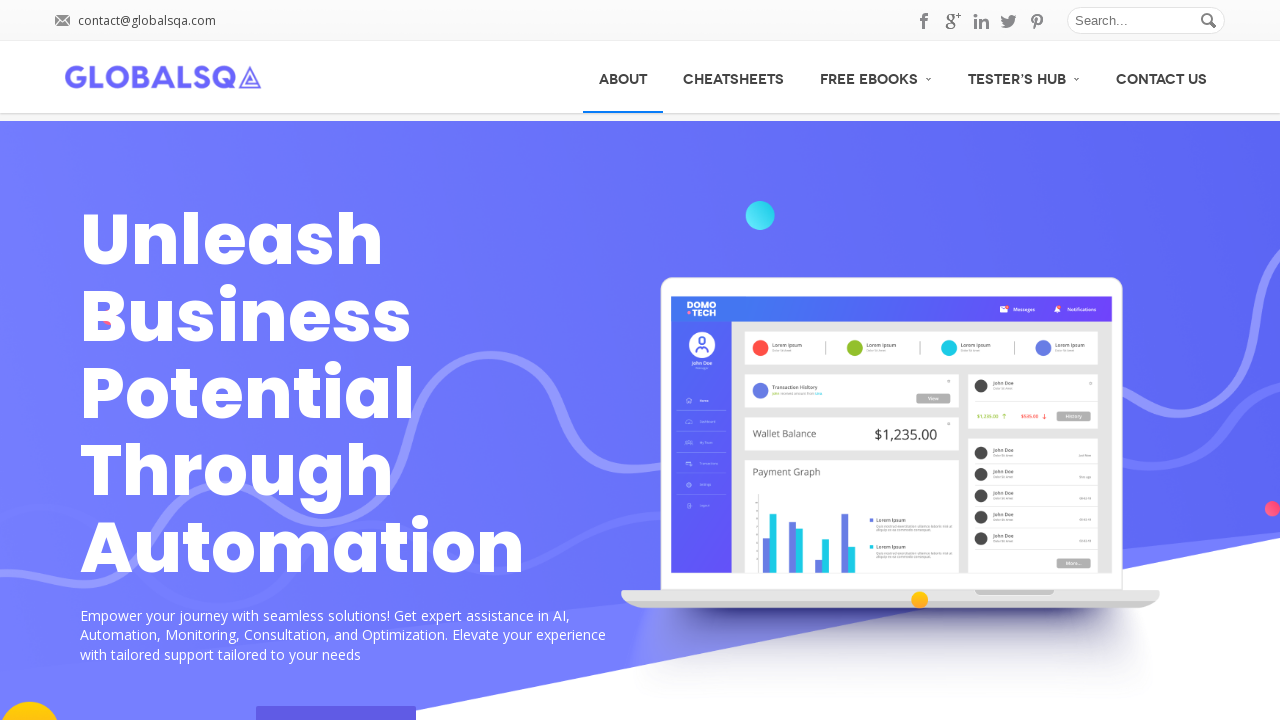

Hovered over a navigation menu item at (734, 77) on xpath=//div[@id='menu']/ul/li/a >> nth=1
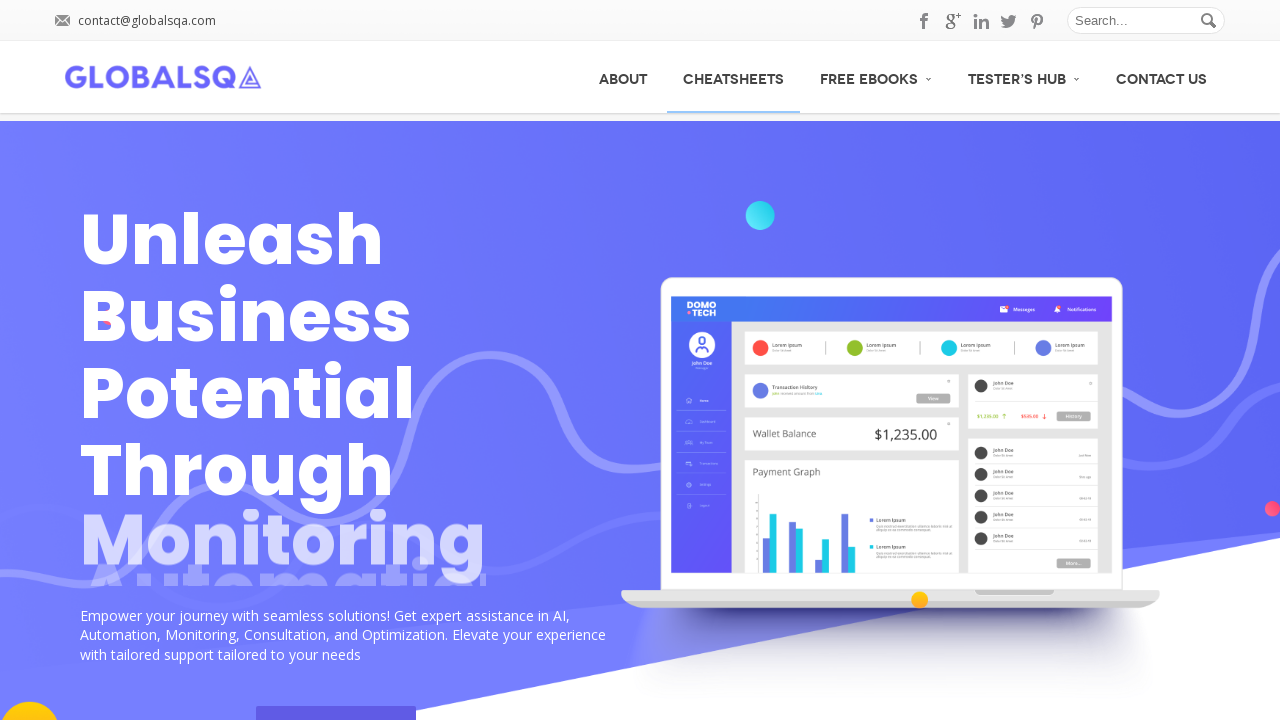

Waited 2 seconds for menu hover effect visibility
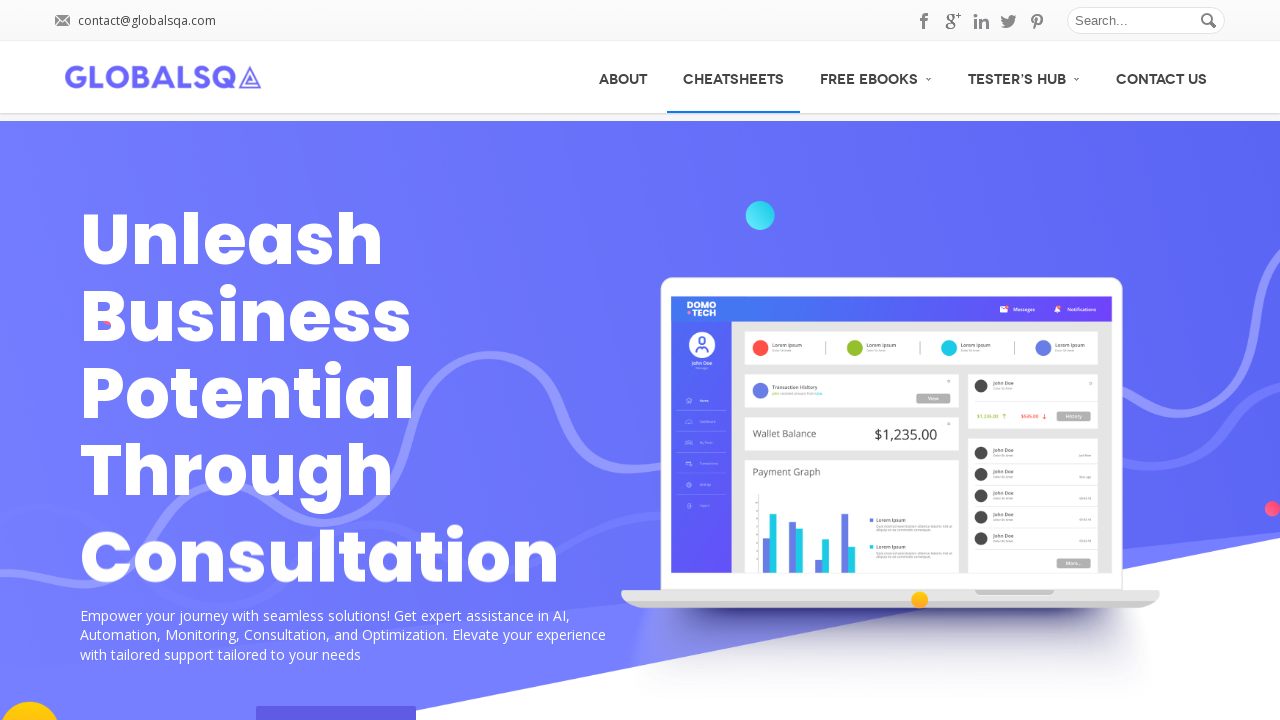

Hovered over a navigation menu item at (876, 76) on xpath=//div[@id='menu']/ul/li/a >> nth=2
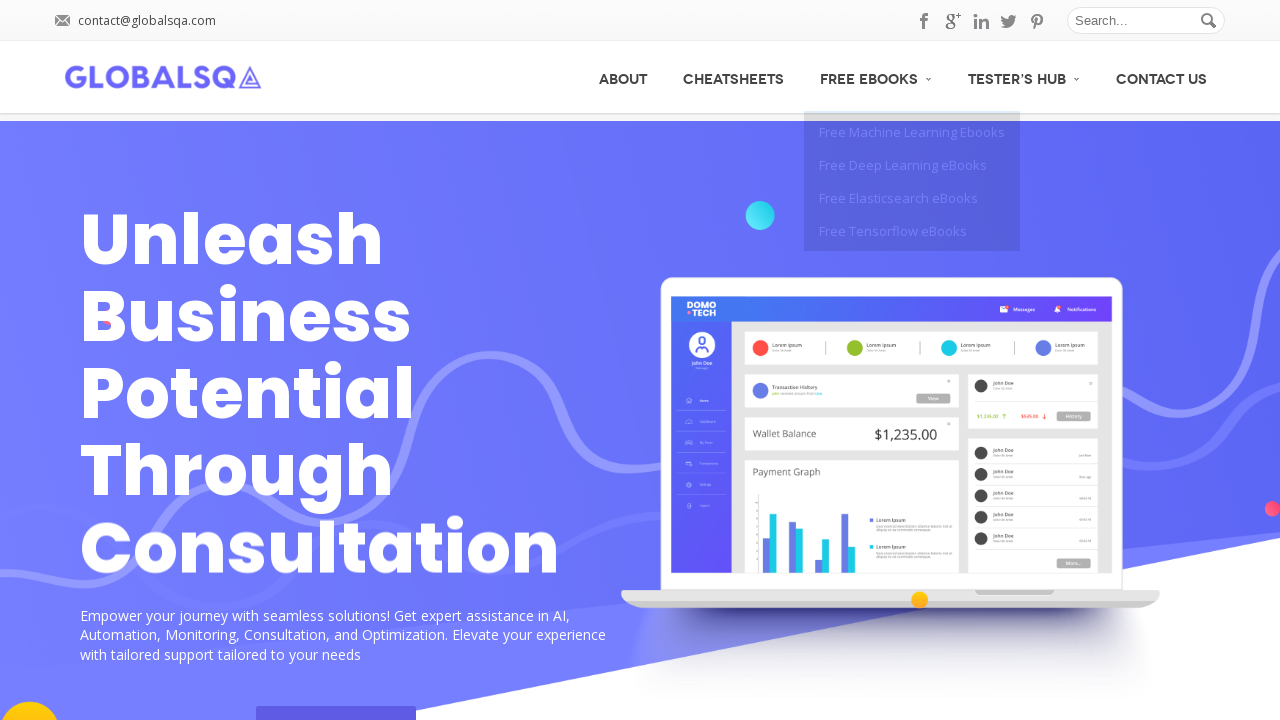

Waited 2 seconds for menu hover effect visibility
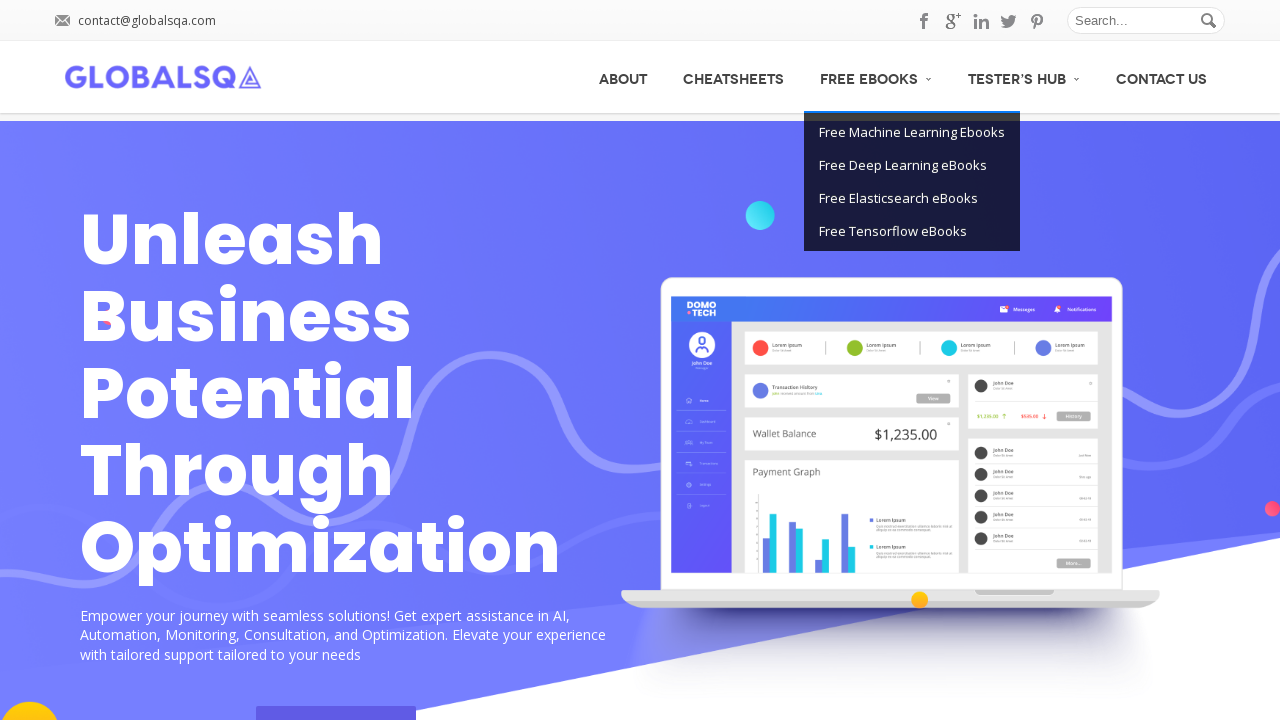

Hovered over a navigation menu item at (1024, 76) on xpath=//div[@id='menu']/ul/li/a >> nth=3
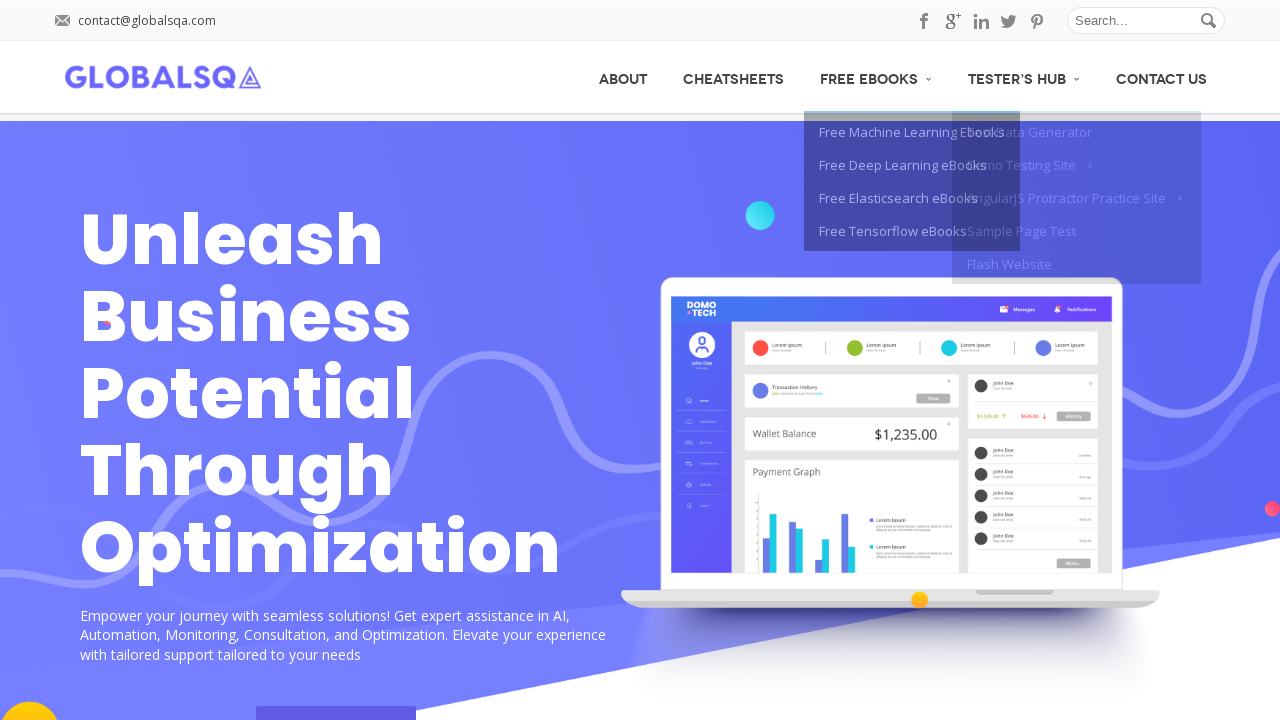

Waited 2 seconds for menu hover effect visibility
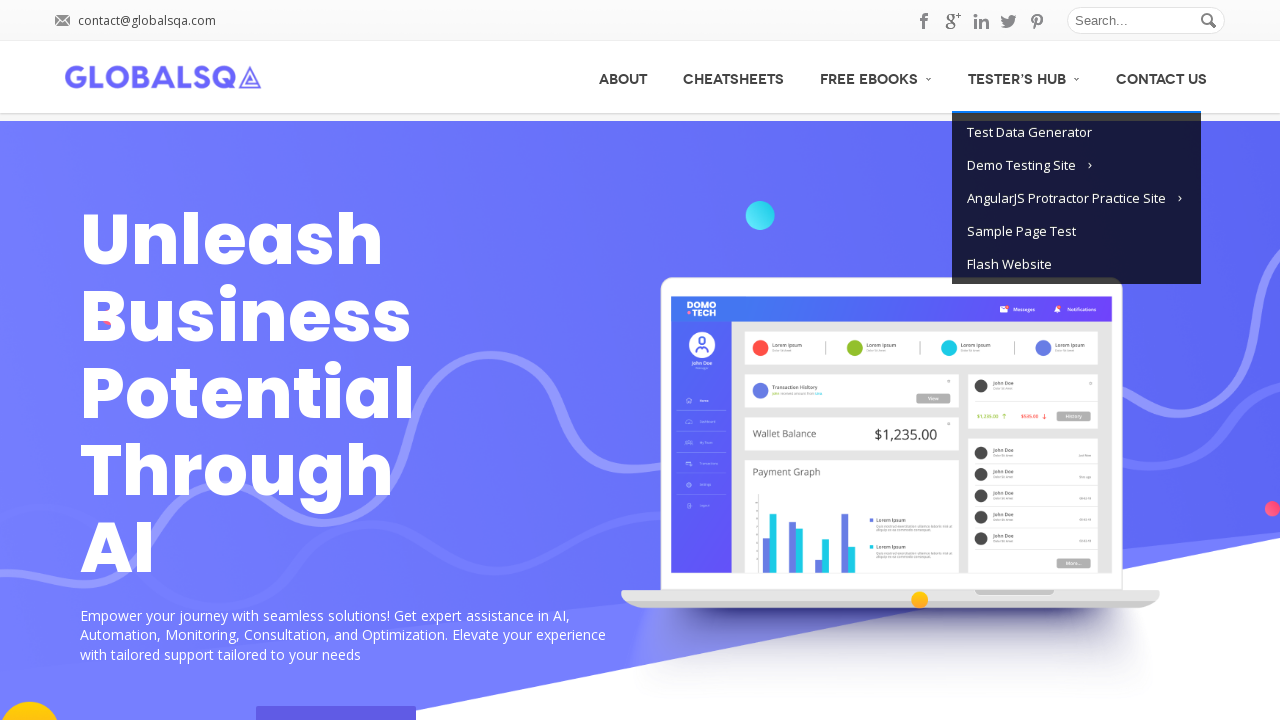

Hovered over a navigation menu item at (1162, 77) on xpath=//div[@id='menu']/ul/li/a >> nth=4
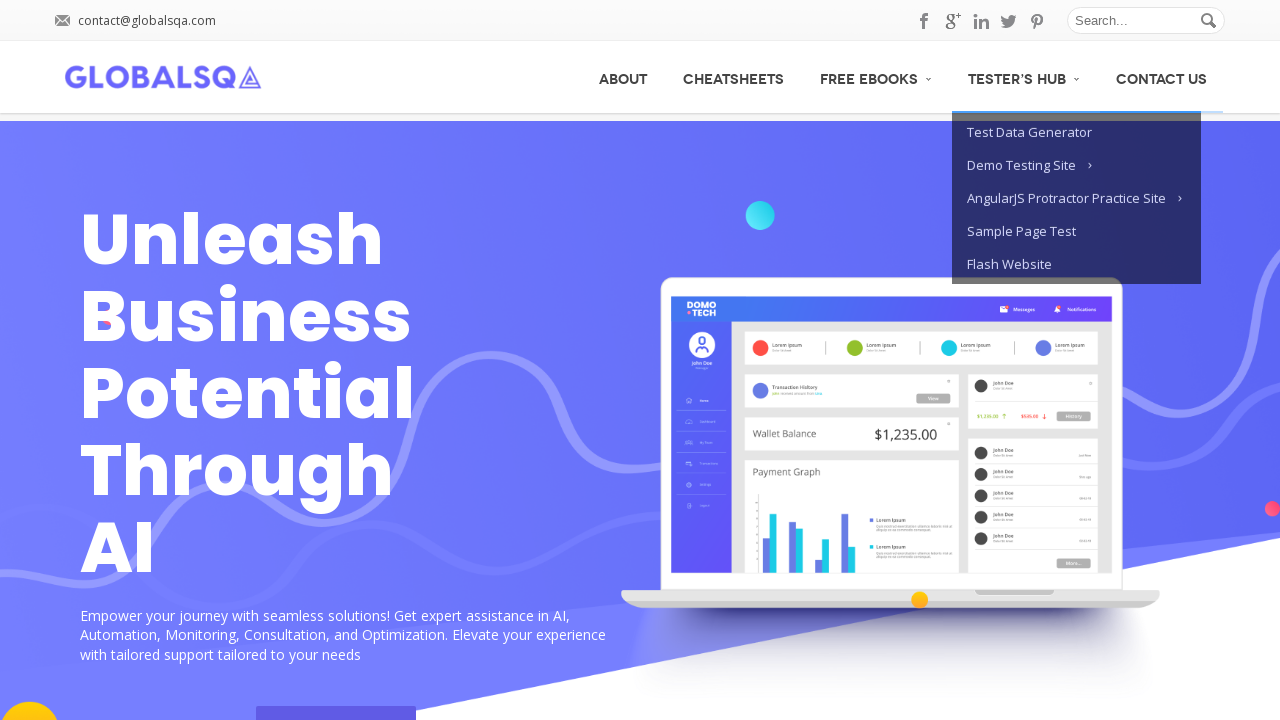

Waited 2 seconds for menu hover effect visibility
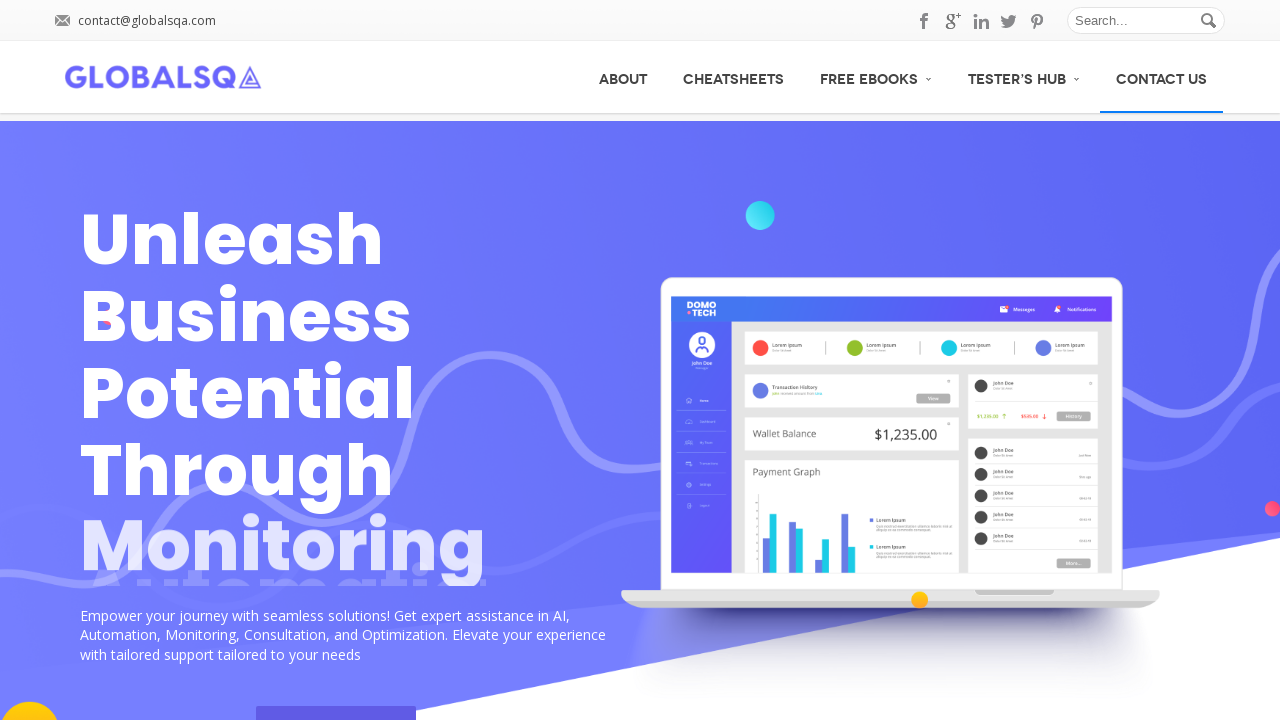

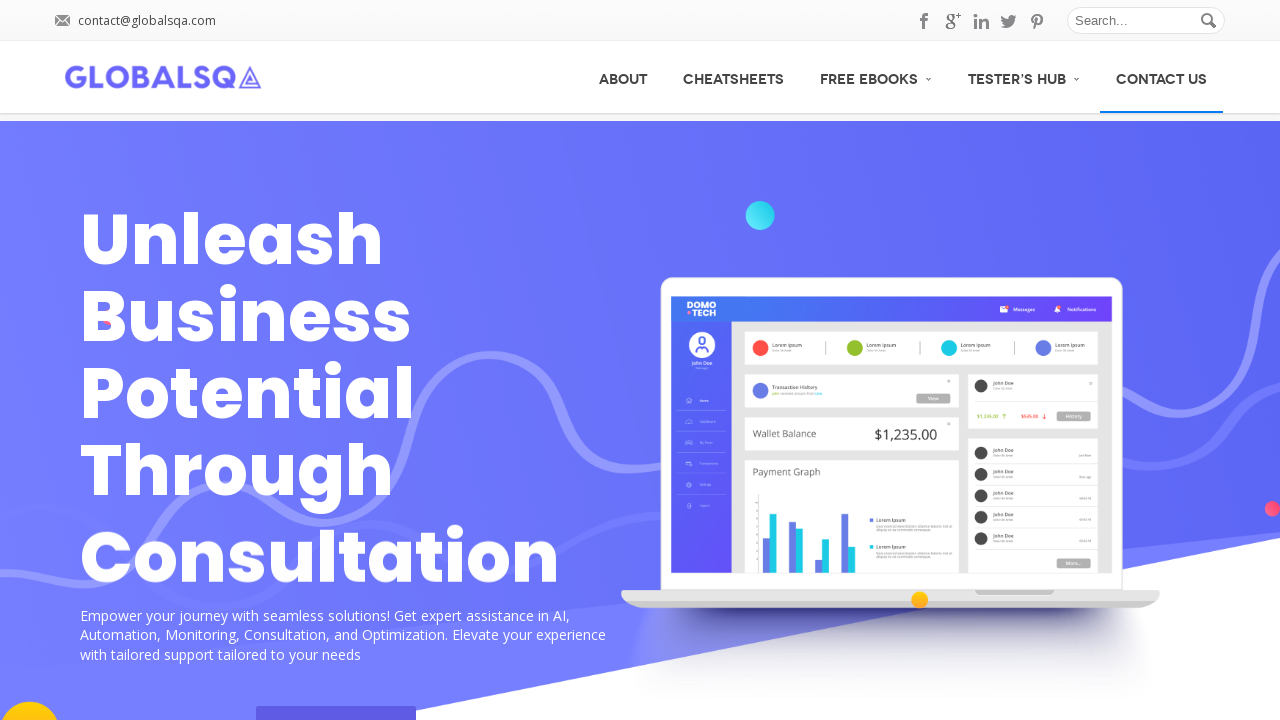